Tests the text box form with an invalid email input to verify that the email field displays an error state when submitting with malformed email

Starting URL: https://demoqa.com/text-box

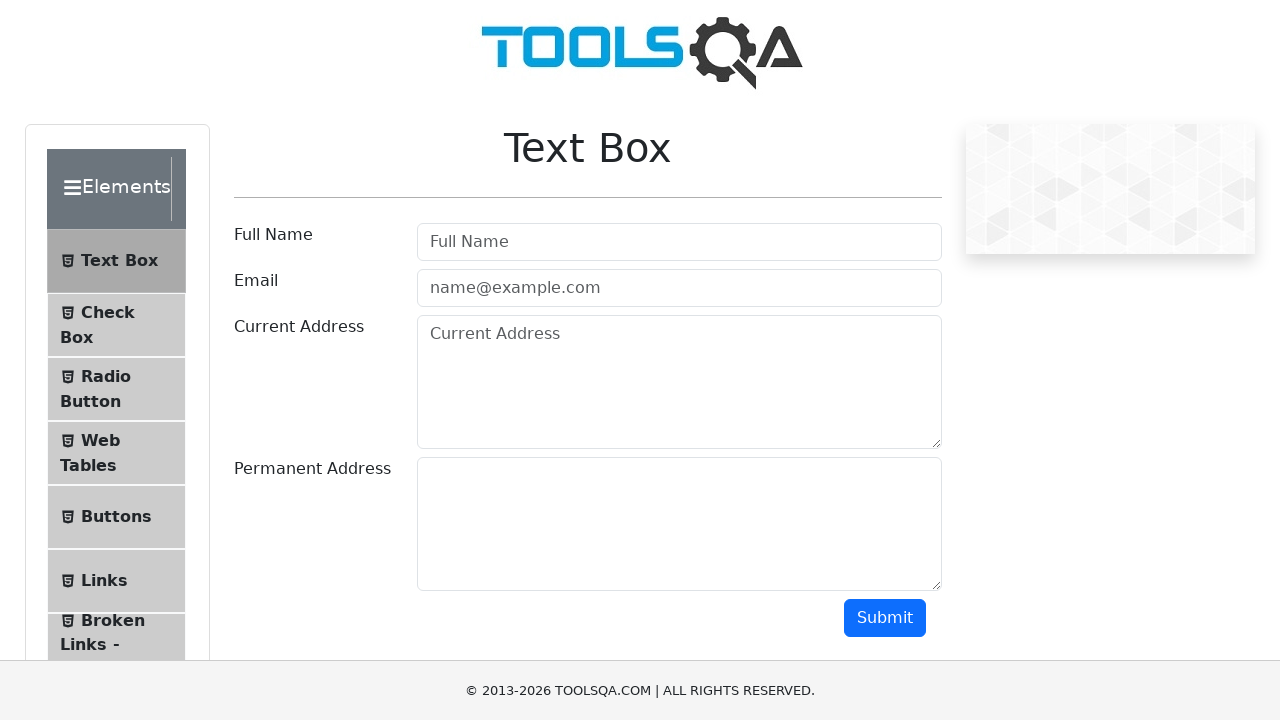

Filled full name field with 'Jonas Jonaitis' on #userName
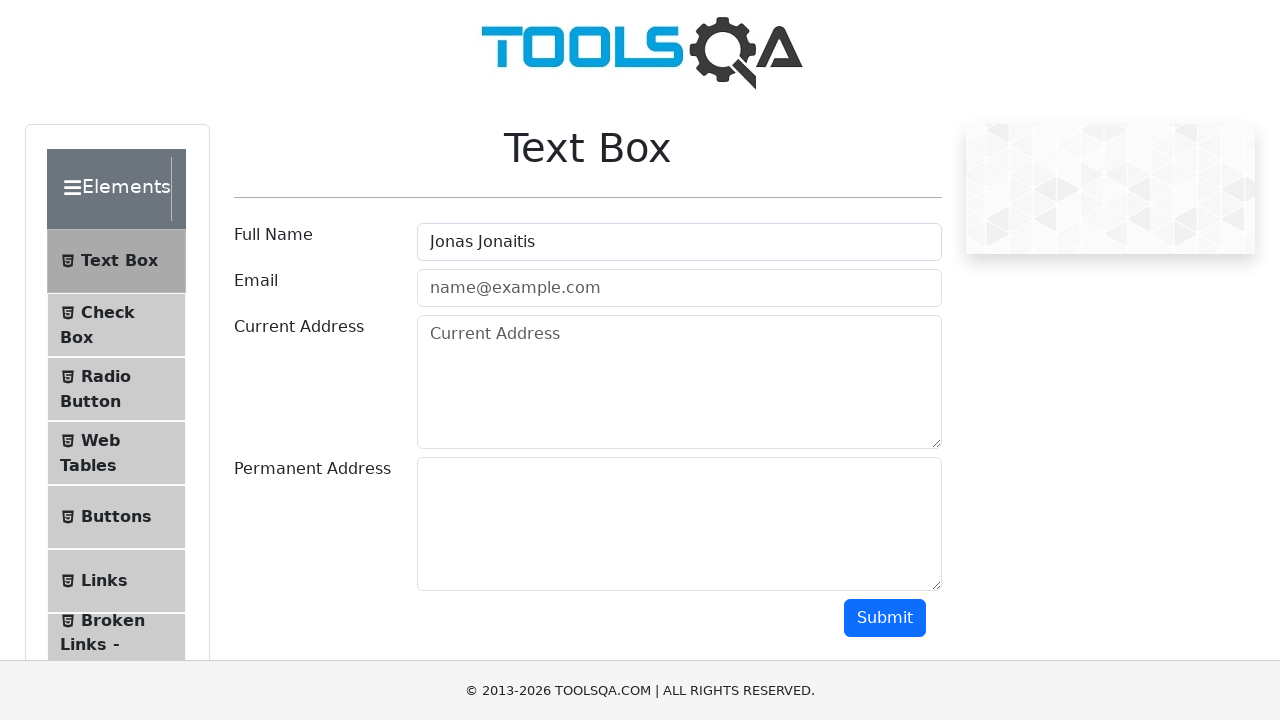

Filled email field with invalid email 'invalid_email' on #userEmail
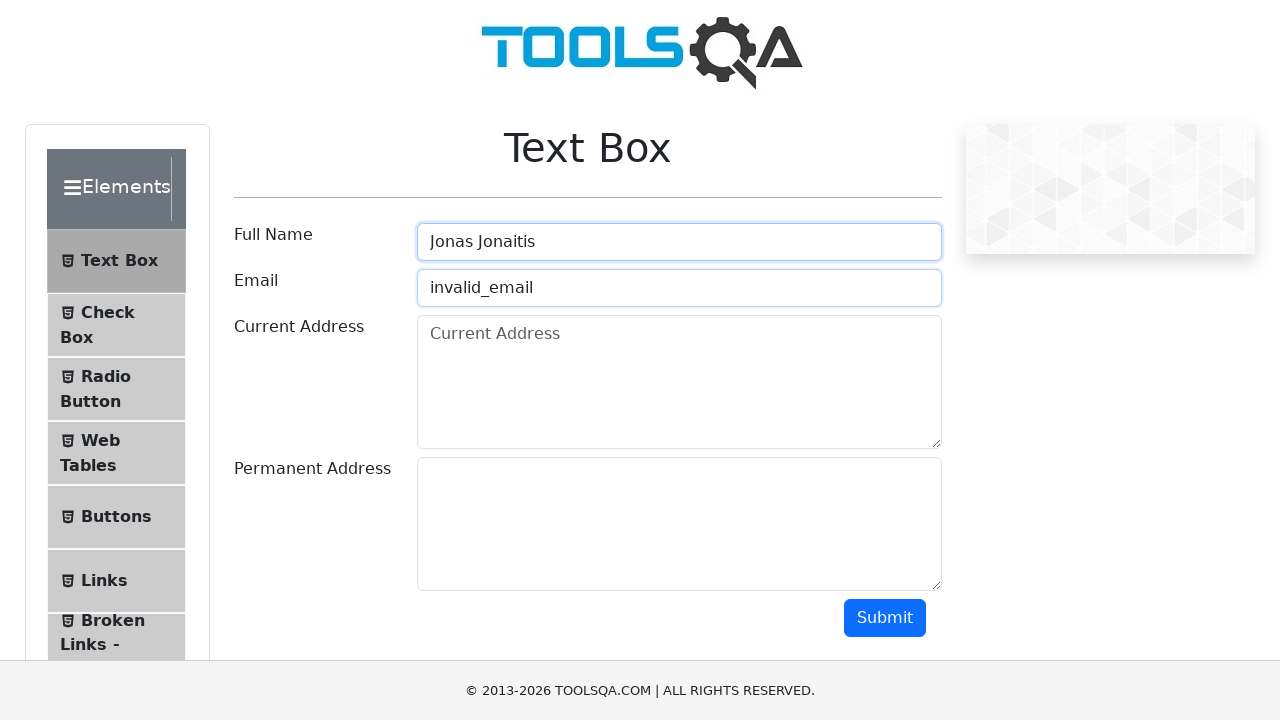

Current address field became visible
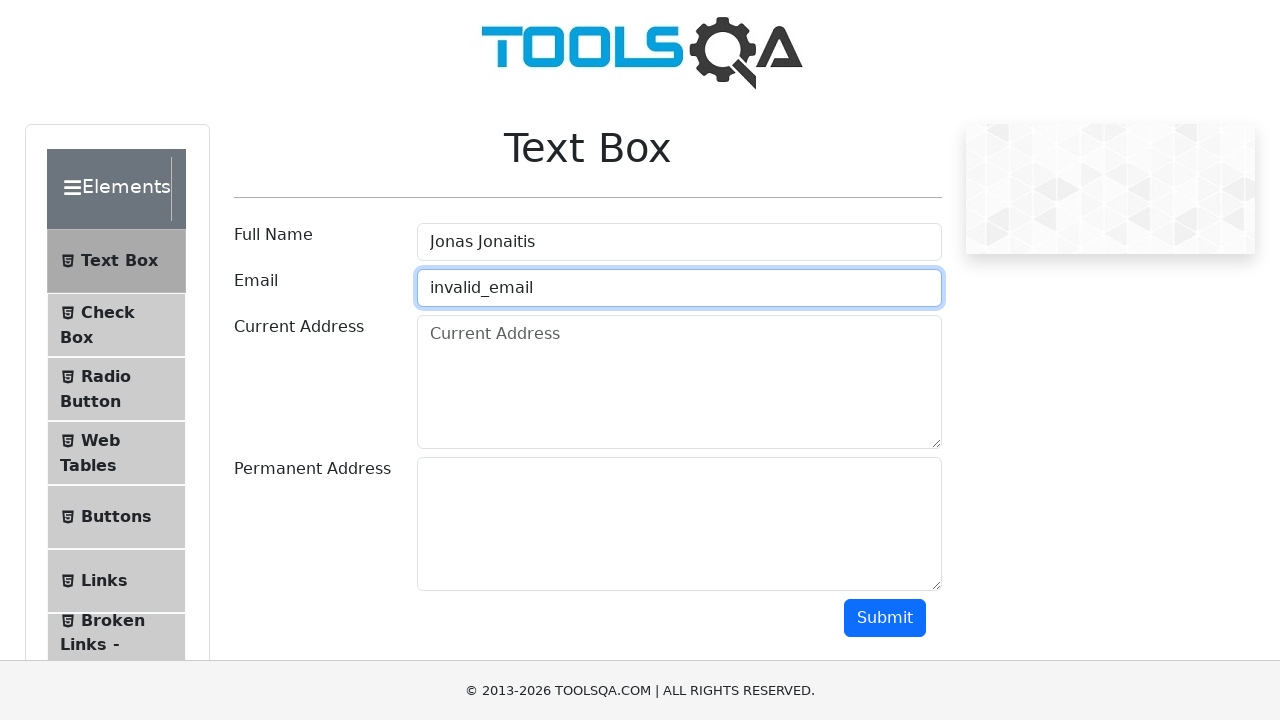

Filled current address field with 'Karklu g. 5-5, Karklenai, Lietuva' on #currentAddress
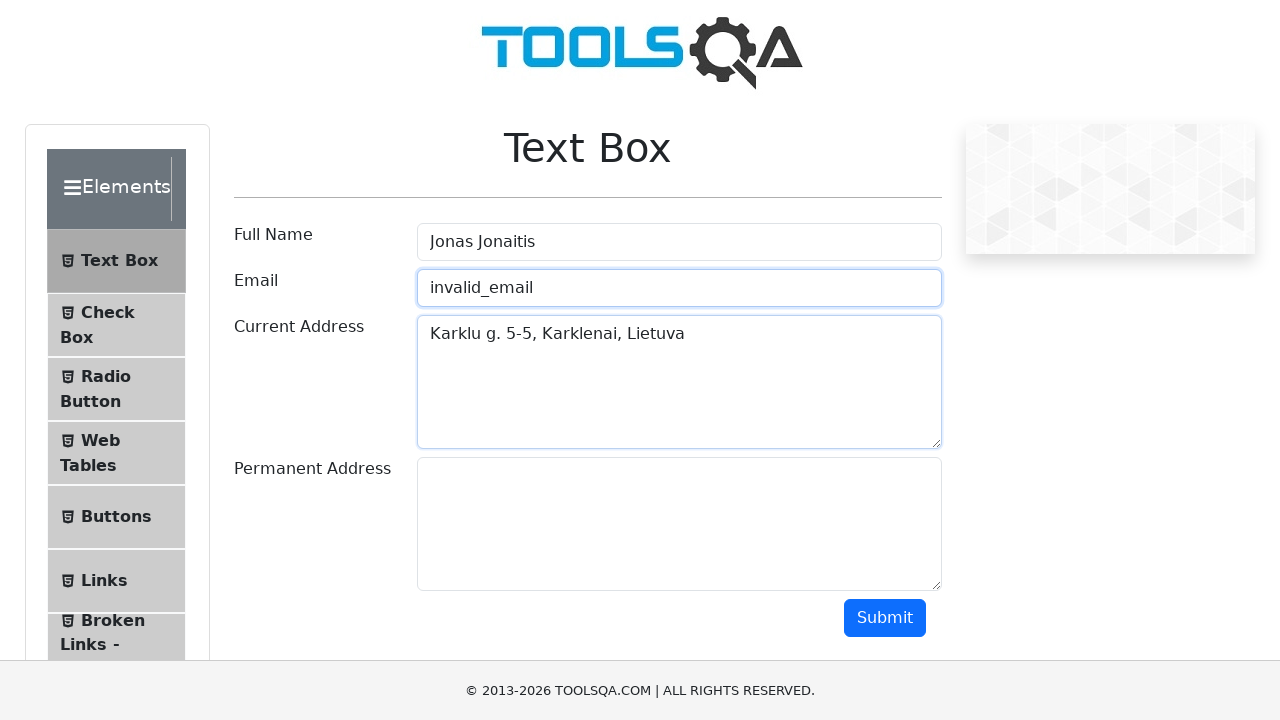

Filled permanent address field with 'Varpu g. 15-1, Varniai, Lietuva' on #permanentAddress
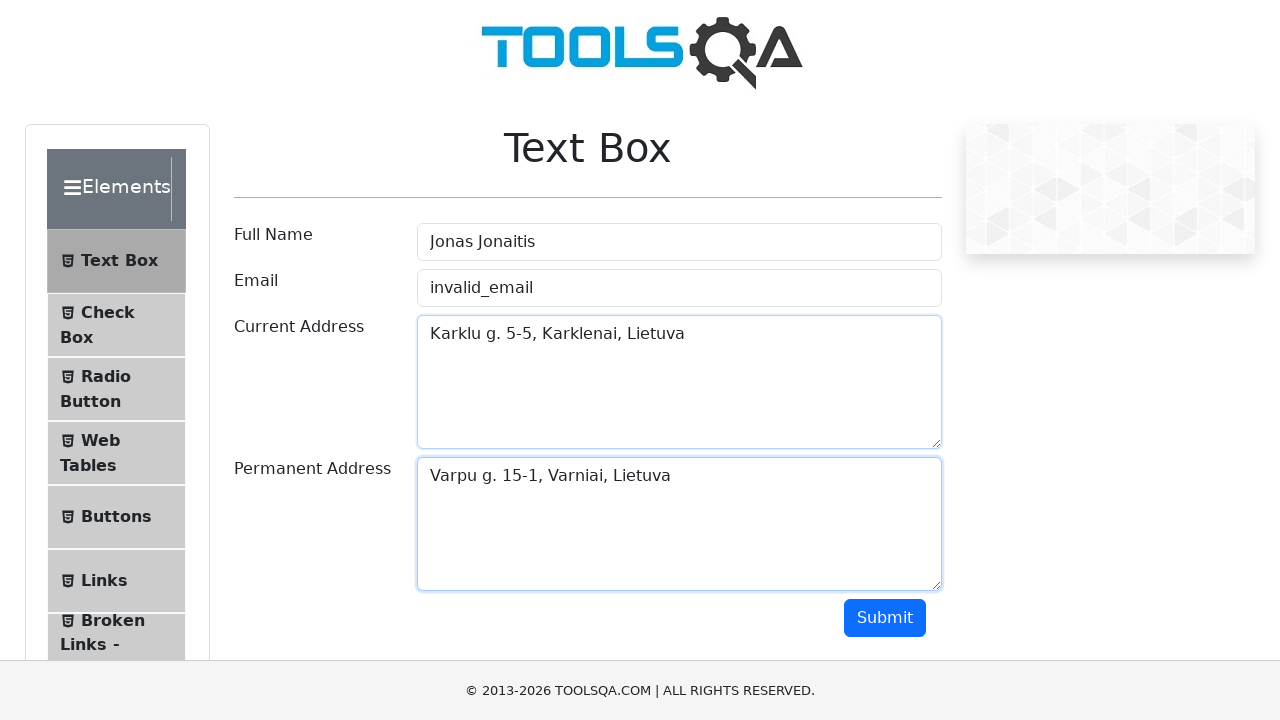

Scrolled to submit button
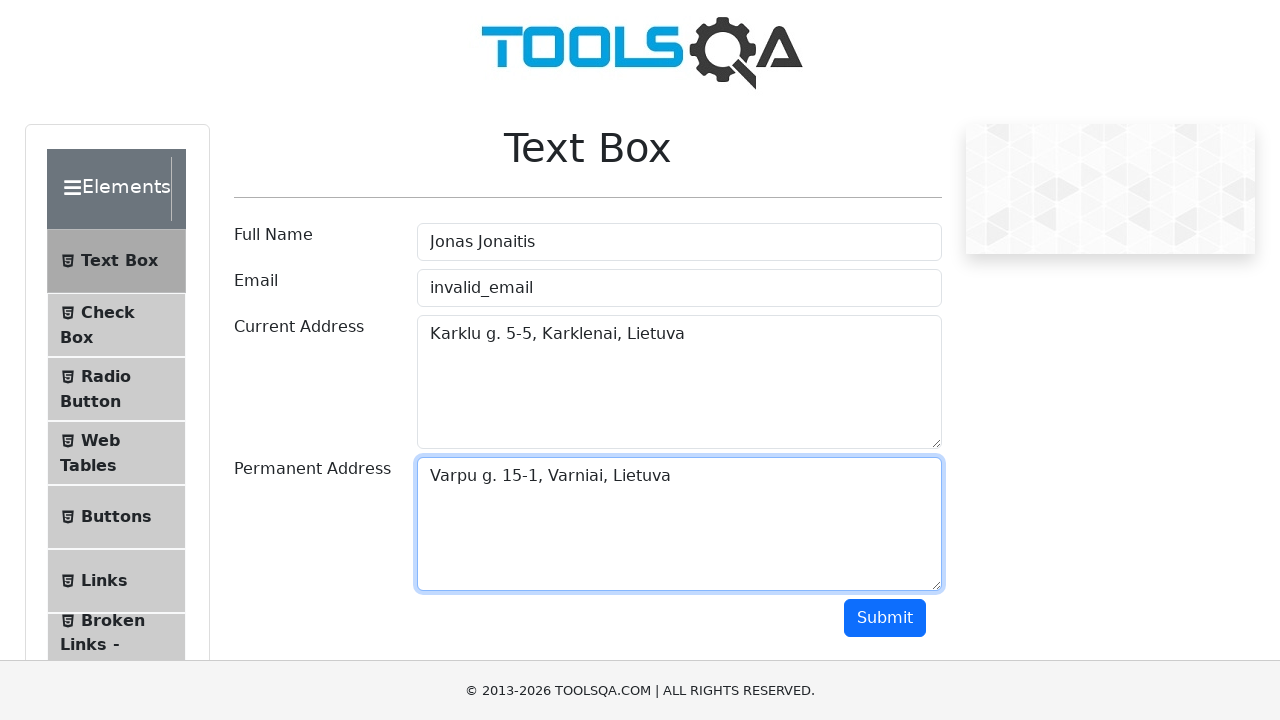

Clicked submit button to submit form with invalid email at (885, 618) on #submit
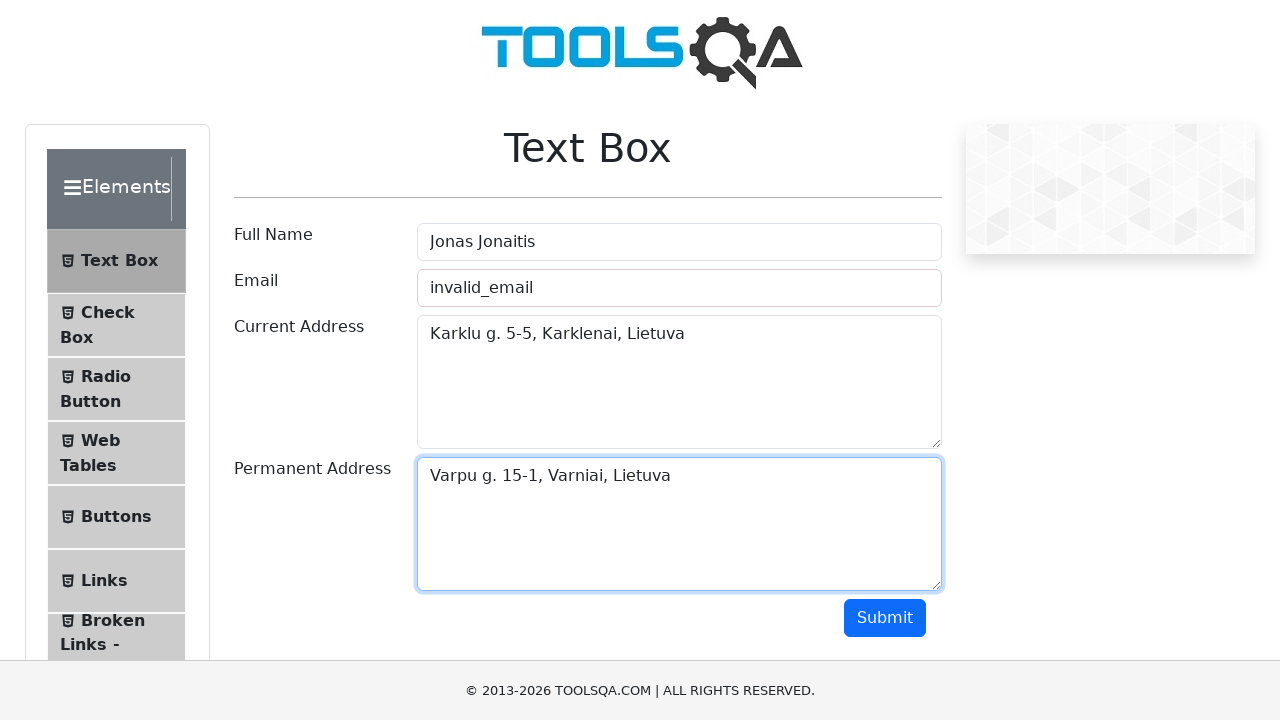

Retrieved email field class attribute to verify error state
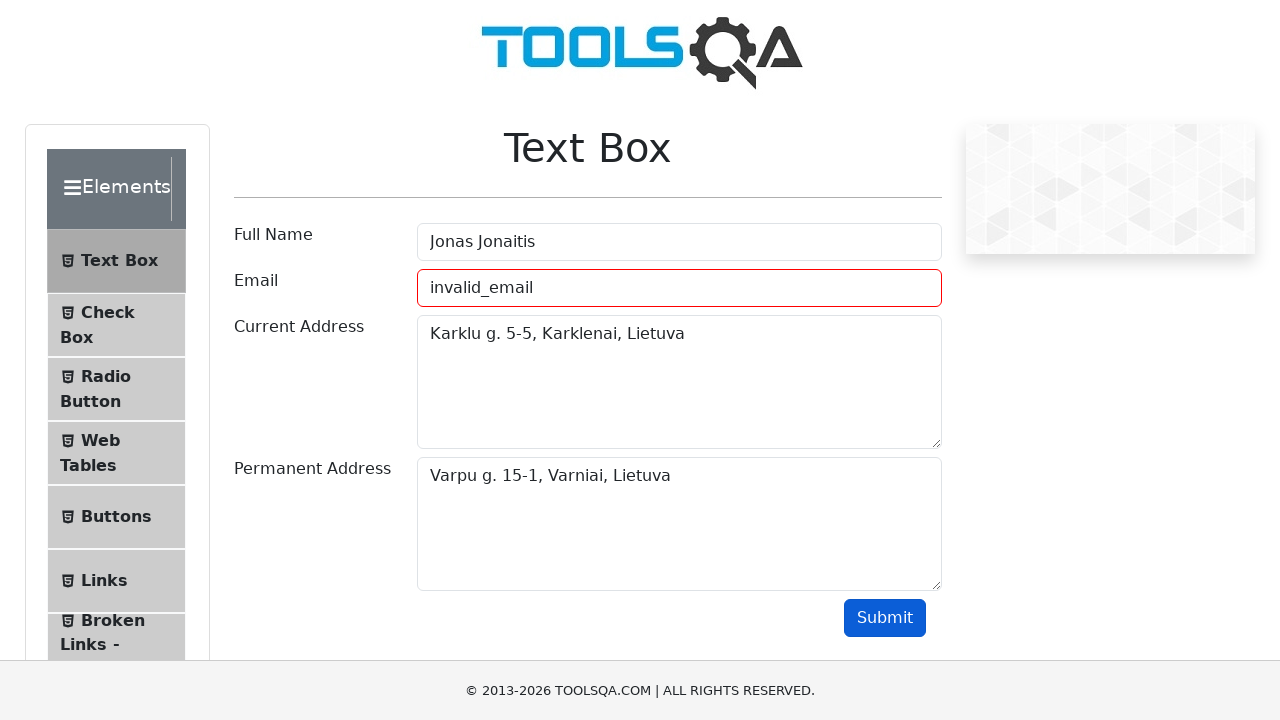

Verified email field displays error class due to invalid email input
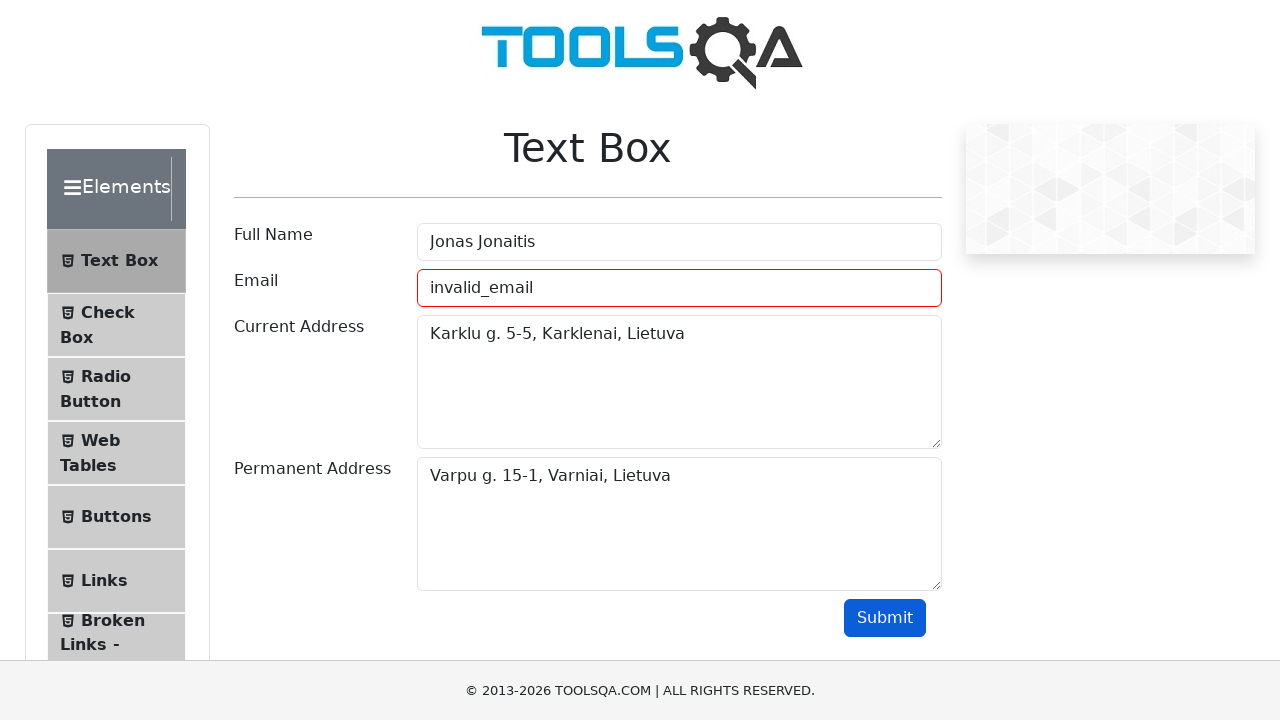

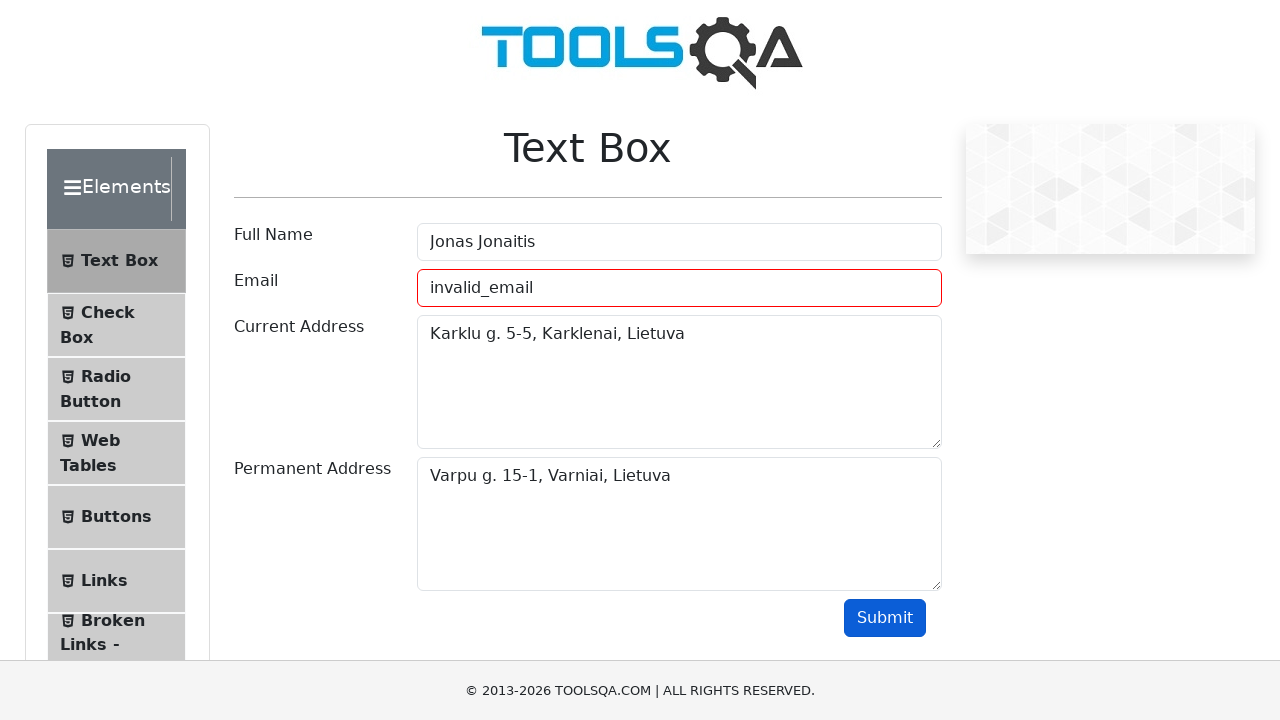